Tests keyboard key press functionality by sending a space key to a target element and verifying the result text displays the correct key pressed.

Starting URL: http://the-internet.herokuapp.com/key_presses

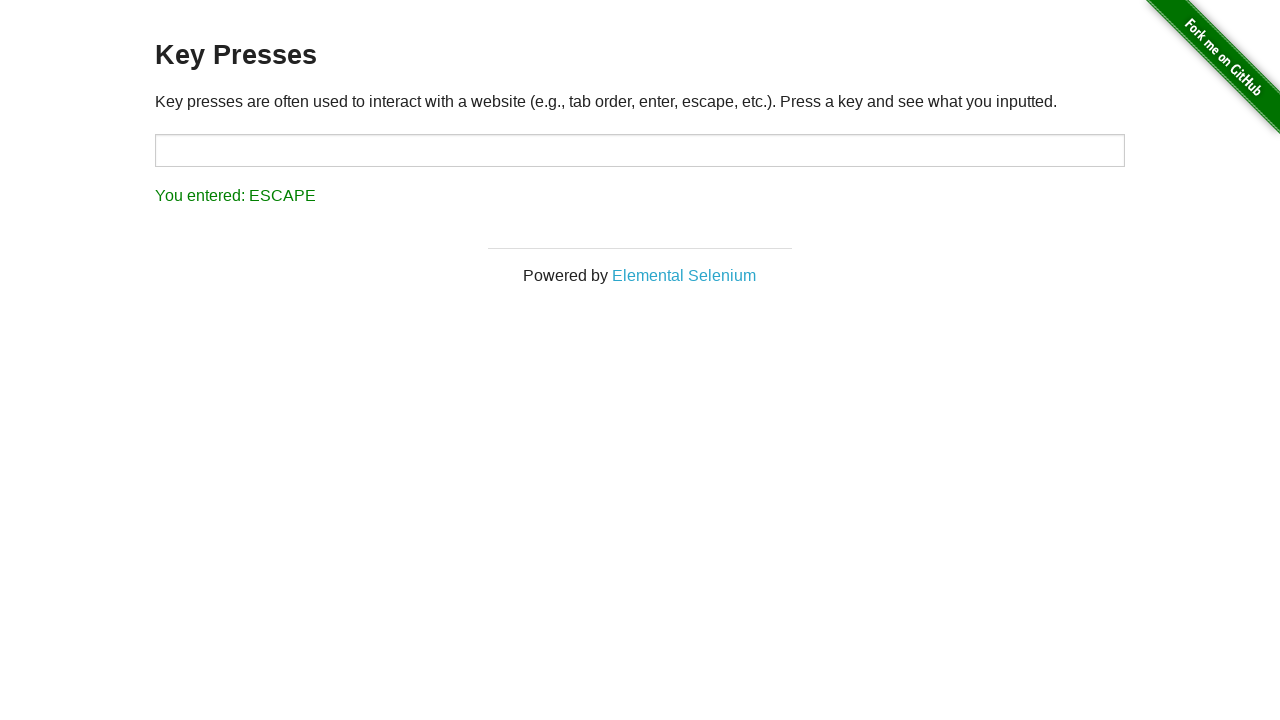

Pressed Space key on target element on #target
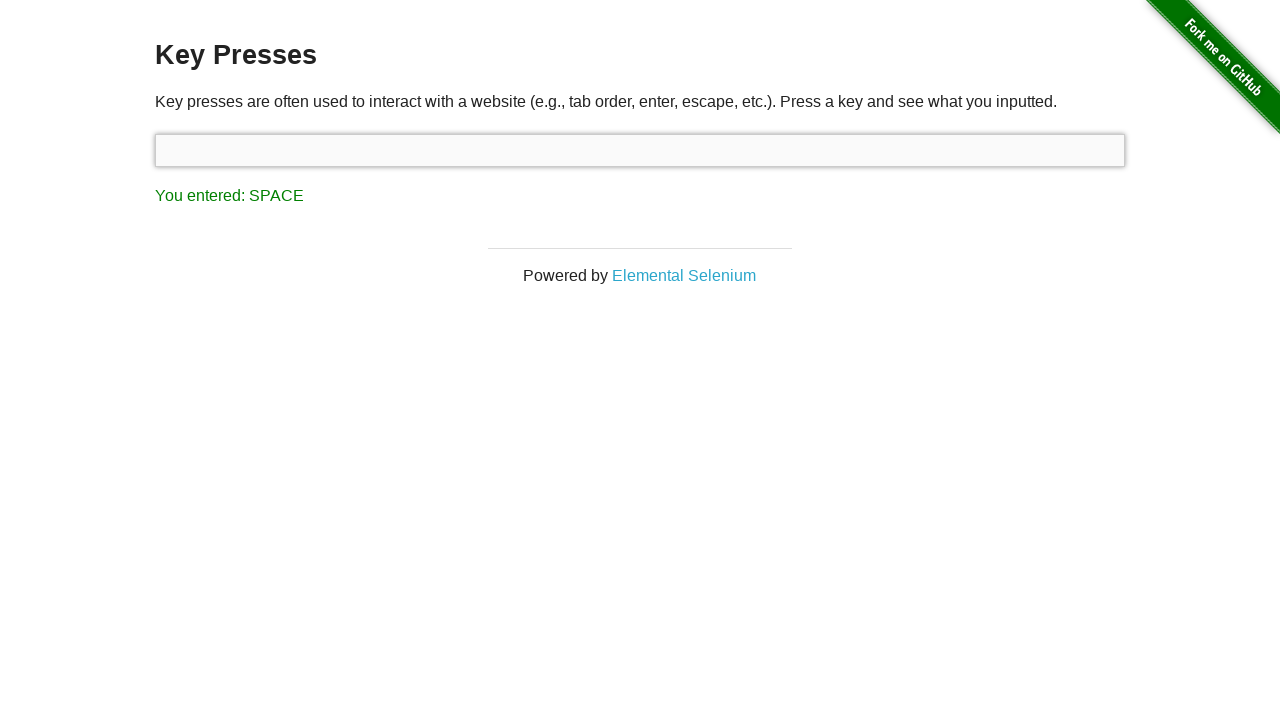

Result element loaded
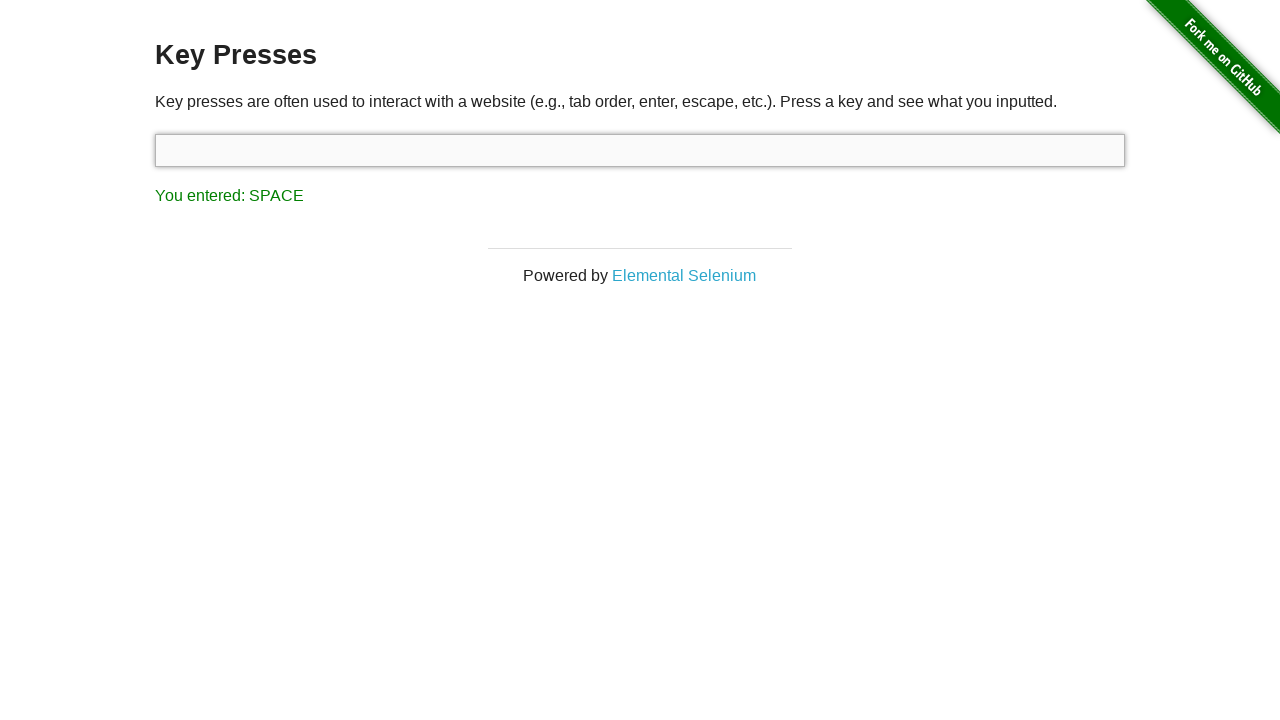

Retrieved result text content
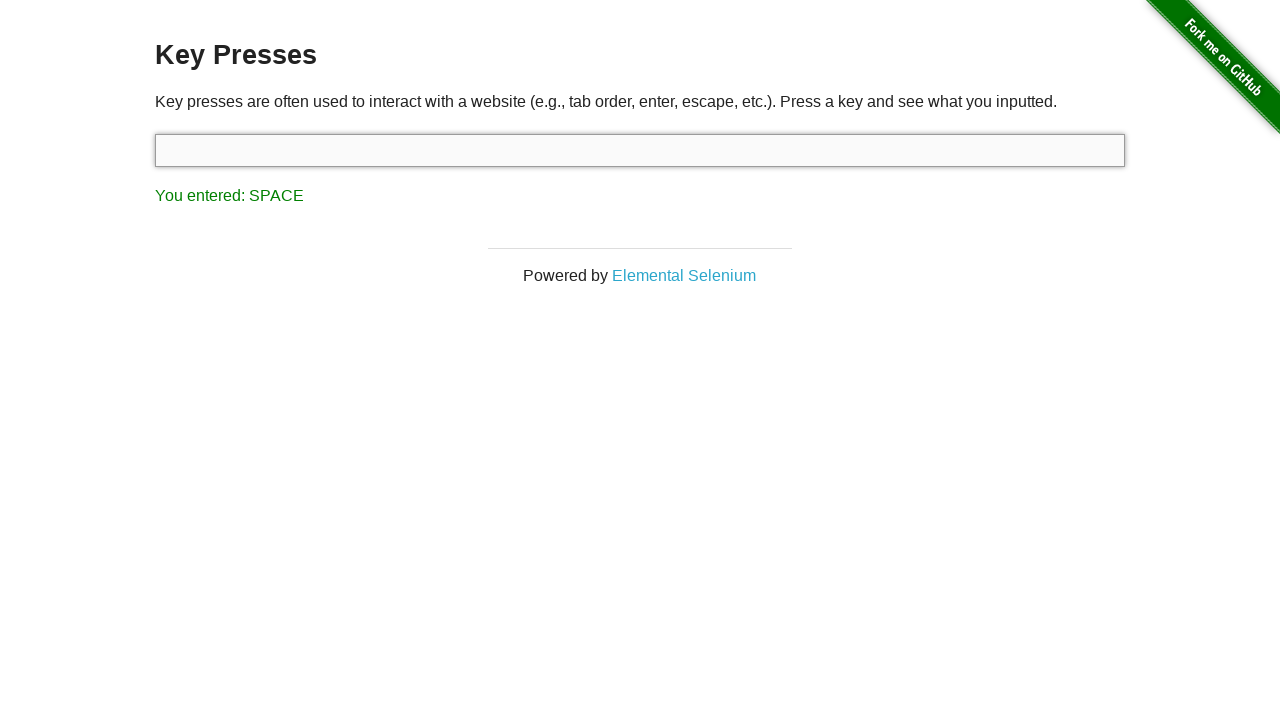

Verified result text displays 'You entered: SPACE'
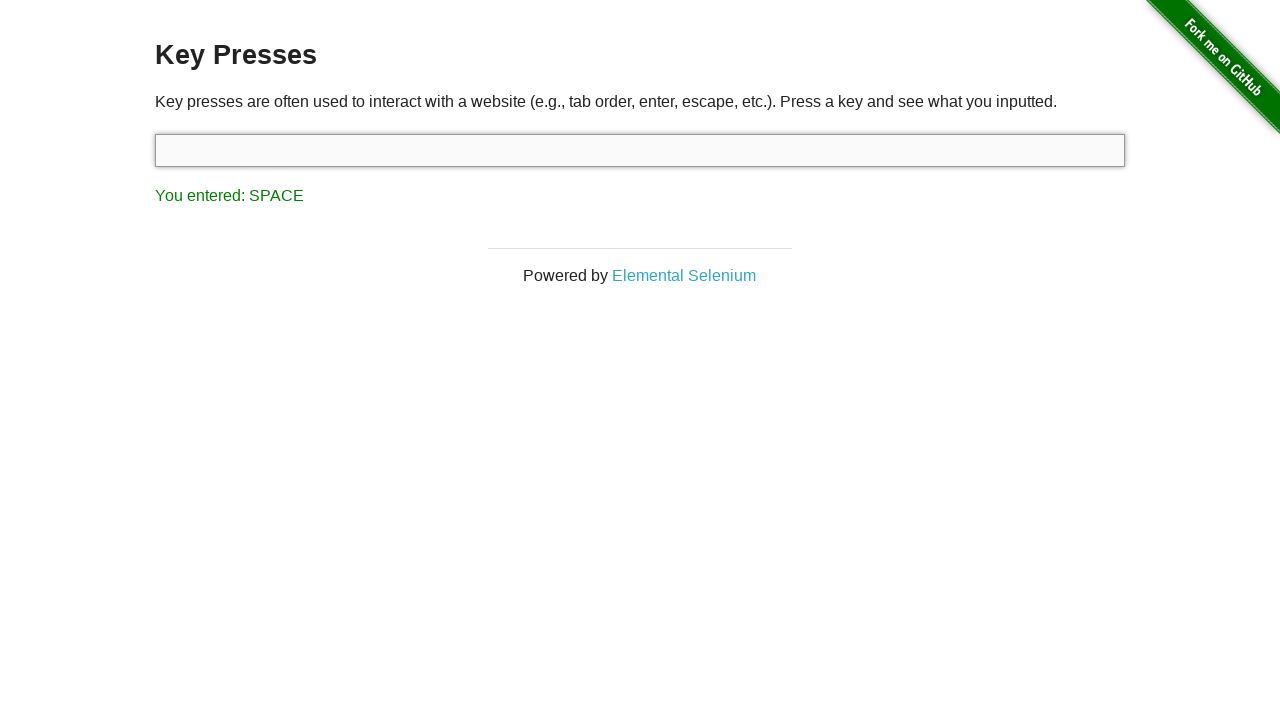

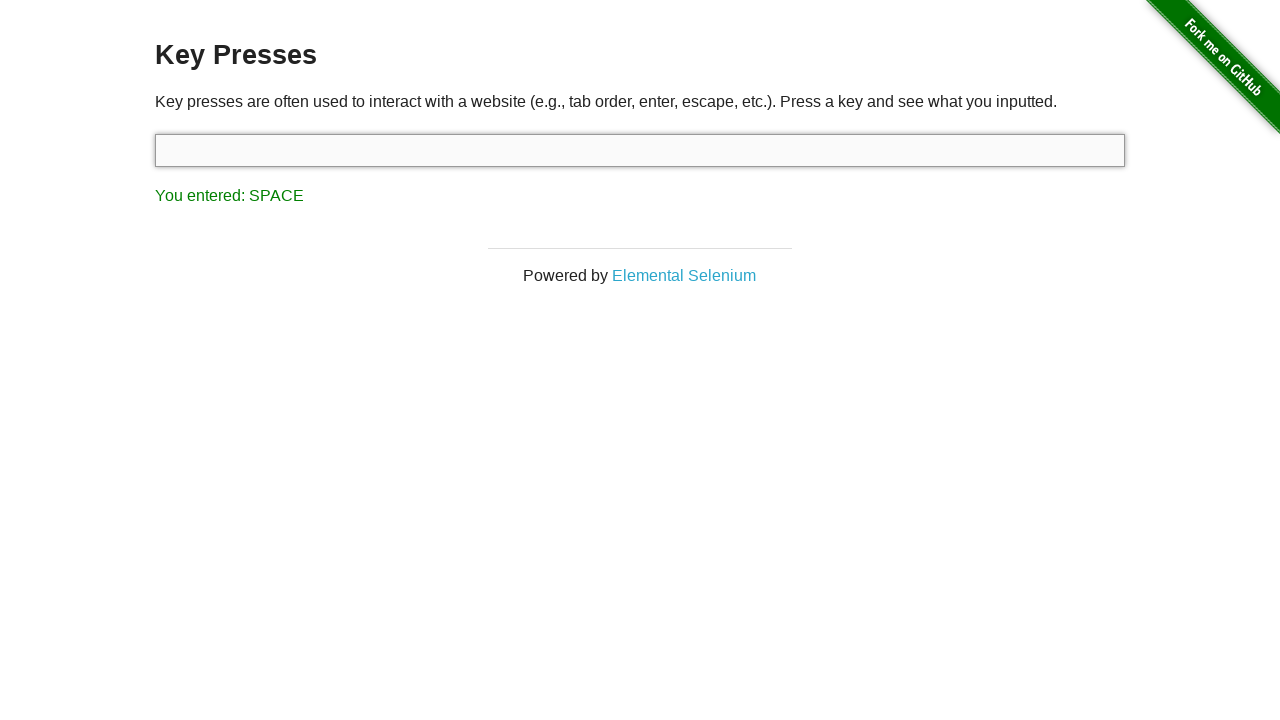